Opens the Zerodha Kite trading platform homepage and maximizes the browser window. This is a simple page load verification test.

Starting URL: https://kite.zerodha.com/

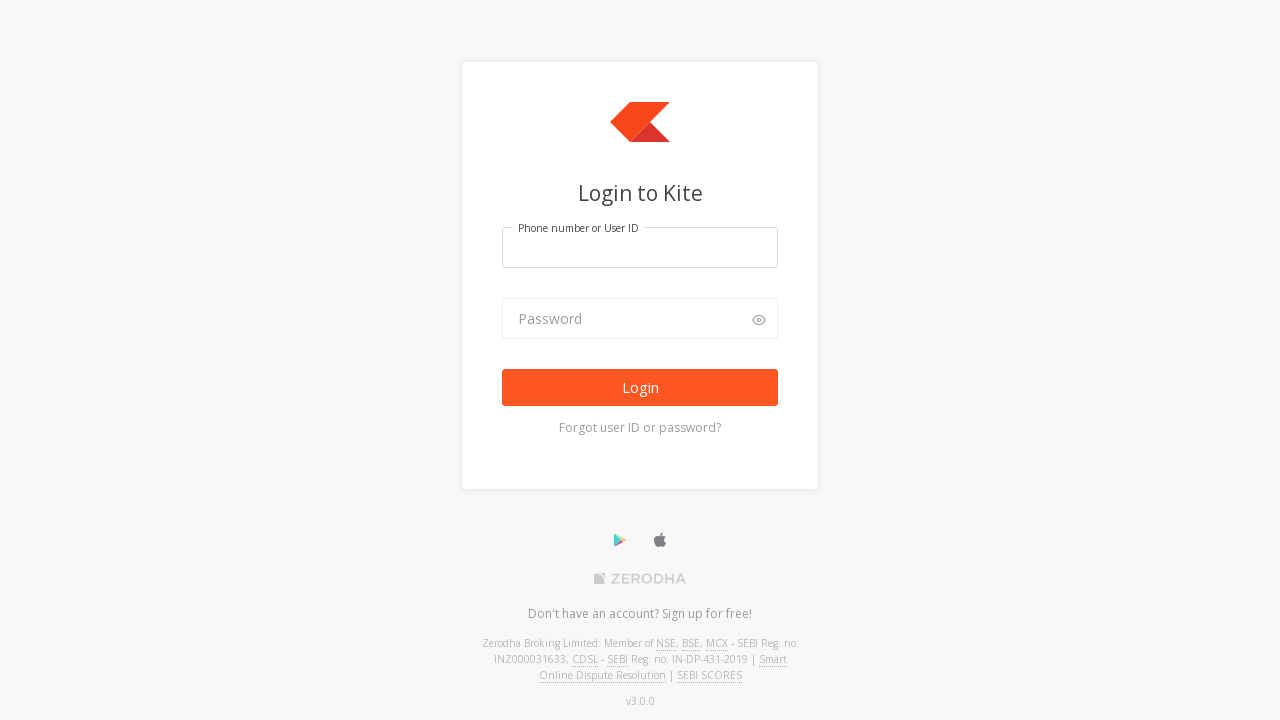

Set viewport size to 1920x1080 to maximize browser window
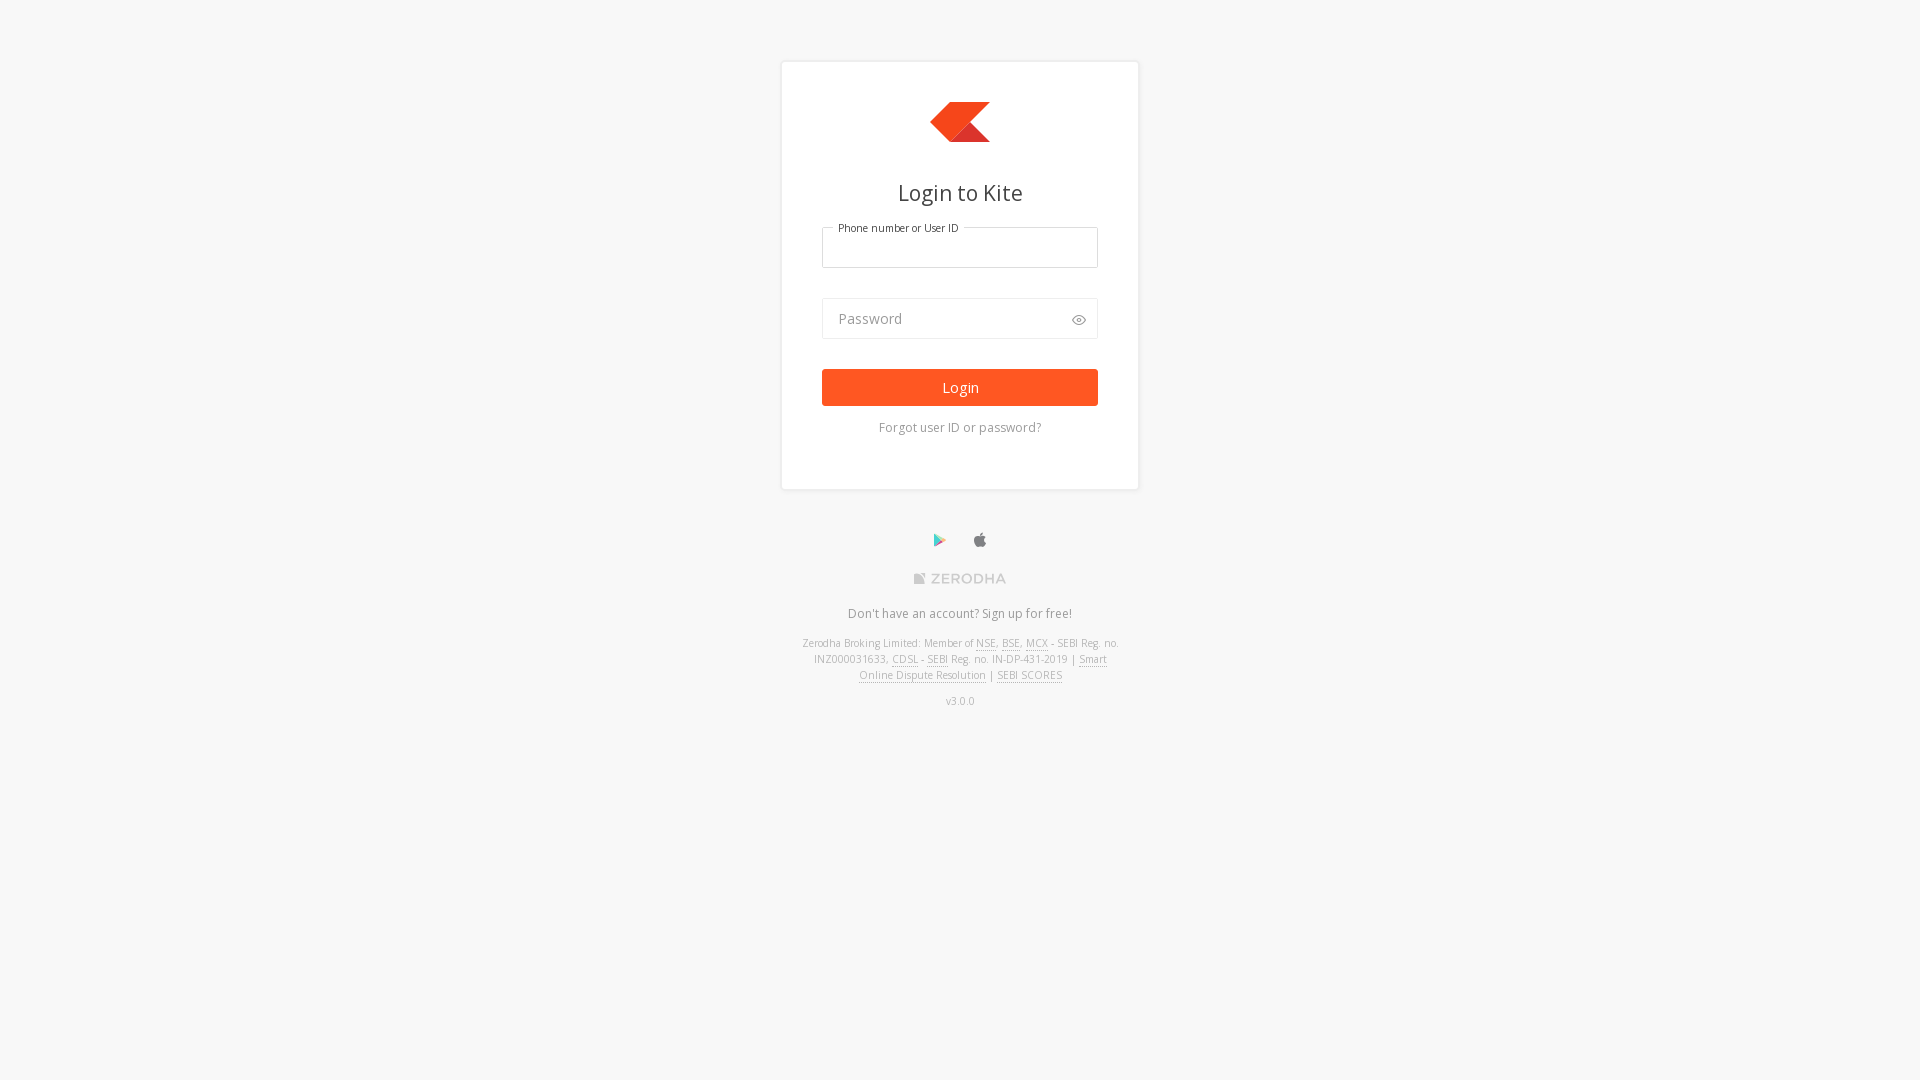

Zerodha Kite trading platform homepage fully loaded
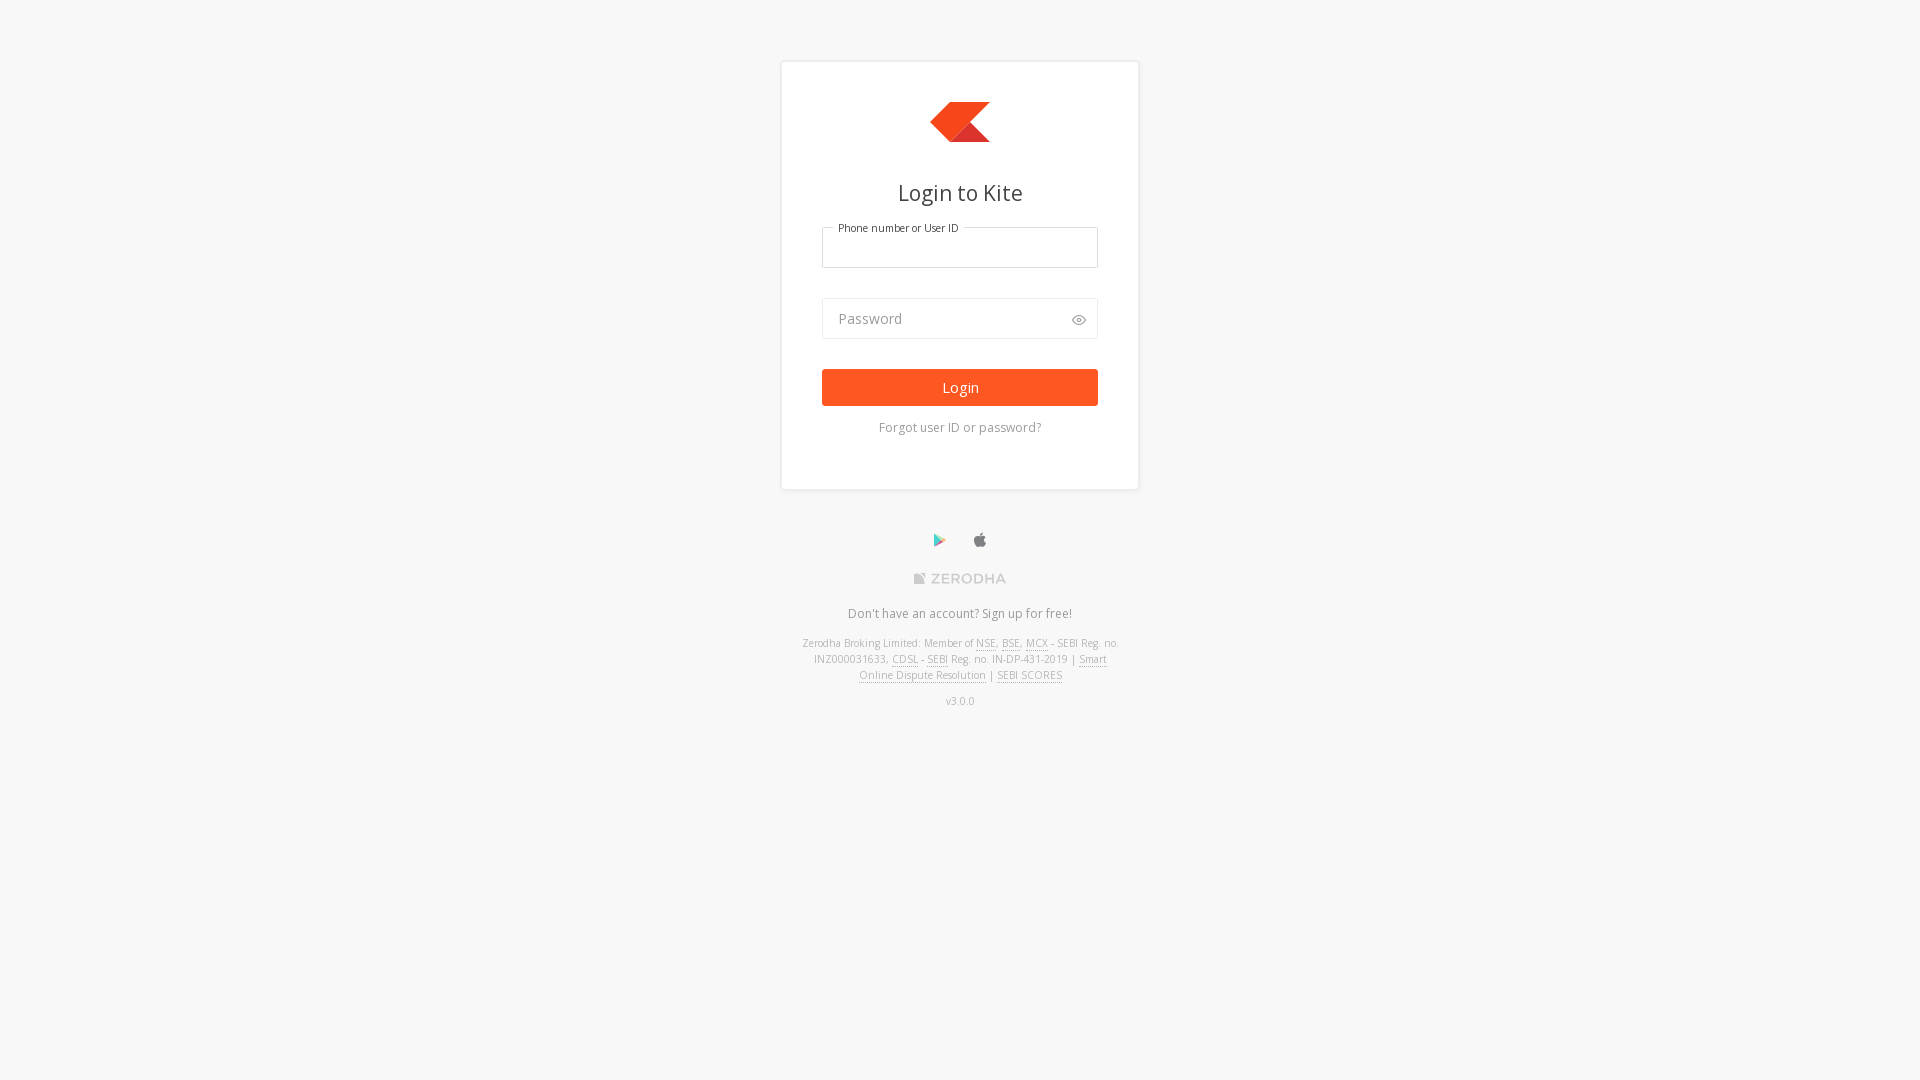

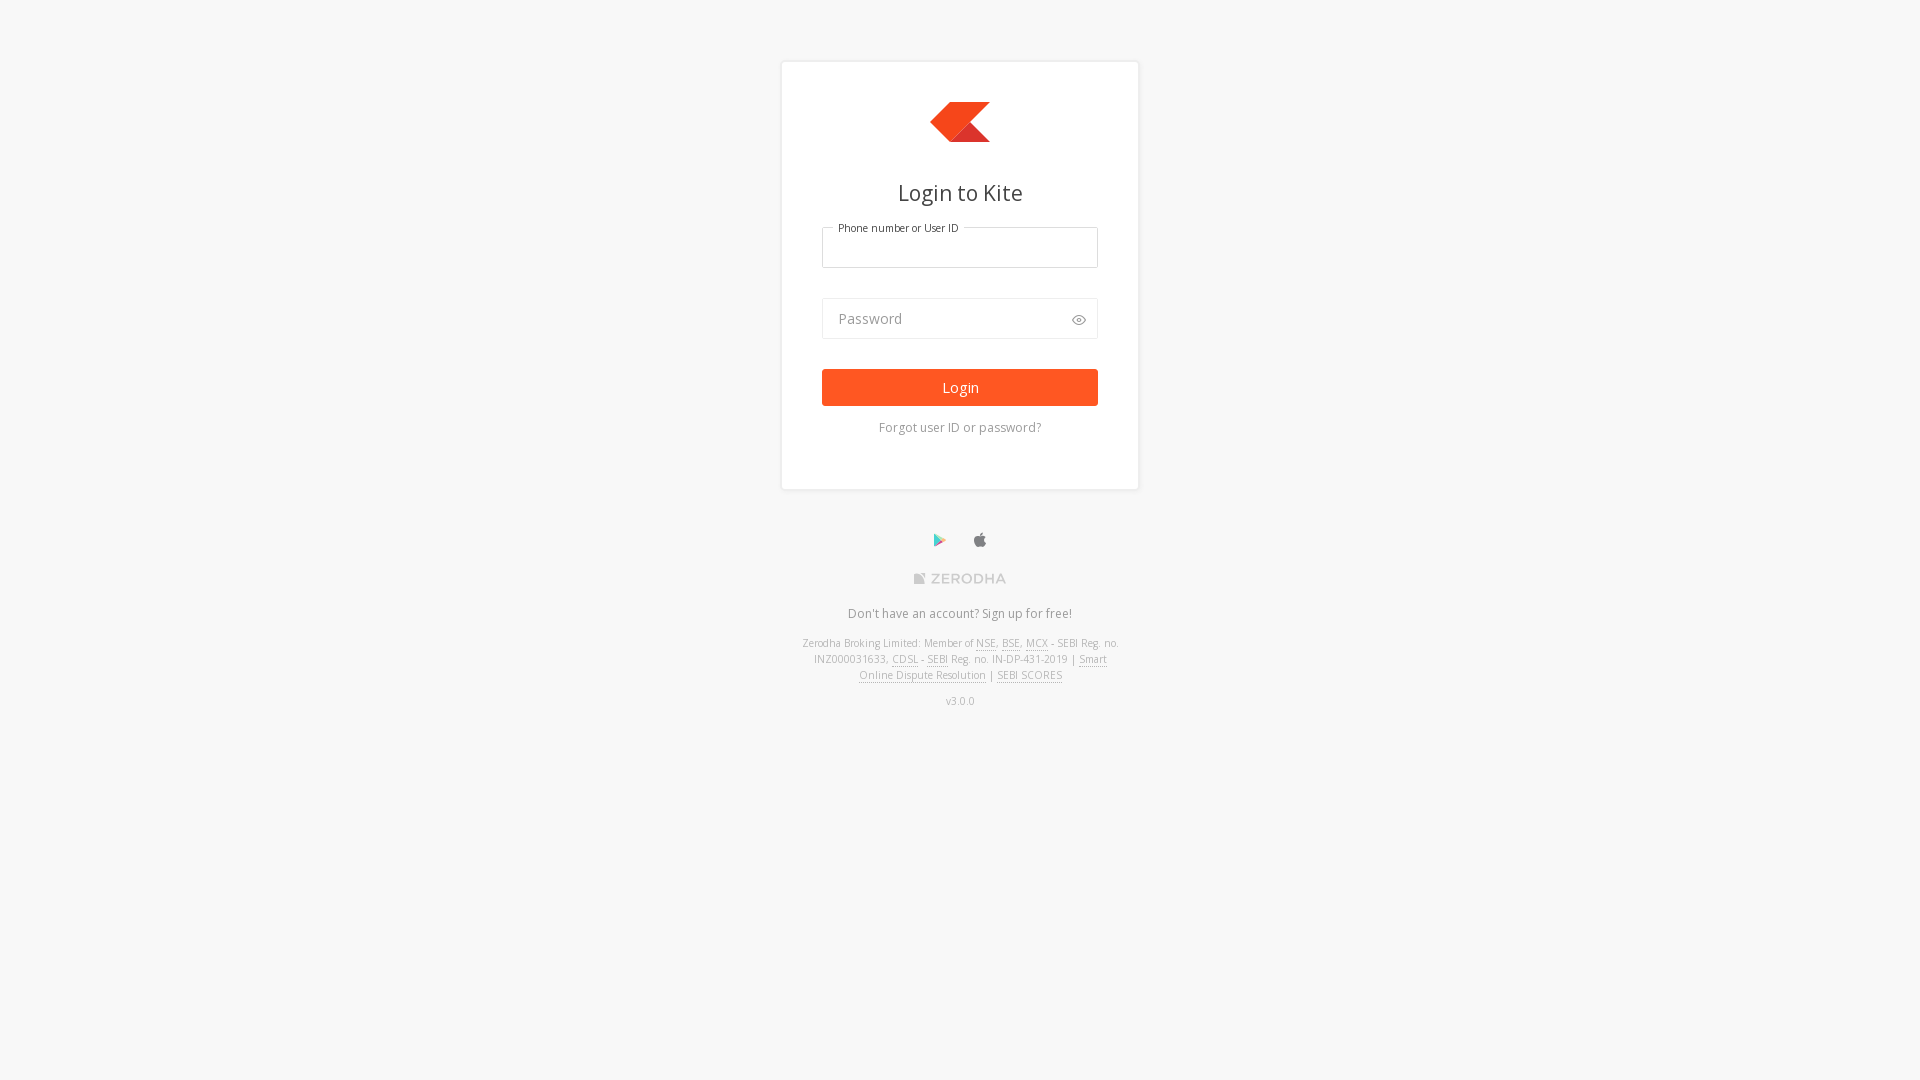